Tests JavaScript prompt functionality by clicking the prompt button, entering text into the alert dialog, accepting it, and verifying the result message

Starting URL: https://the-internet.herokuapp.com/javascript_alerts

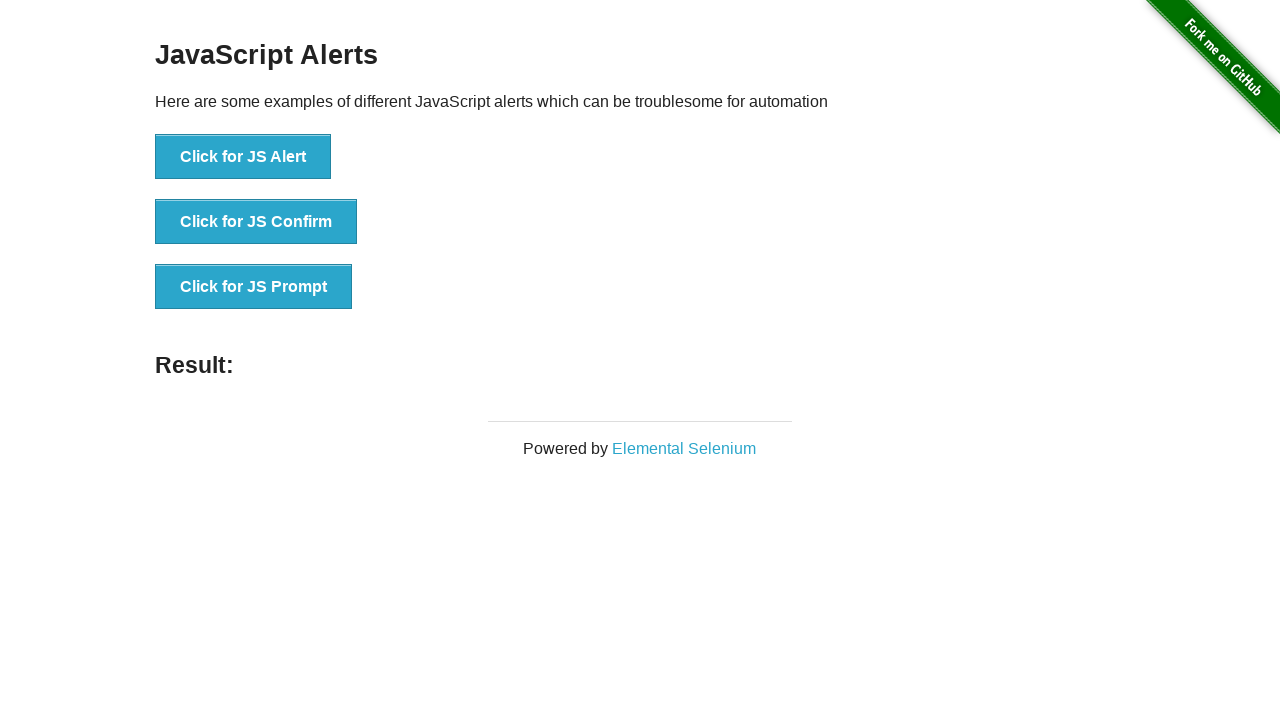

Navigated to JavaScript alerts page
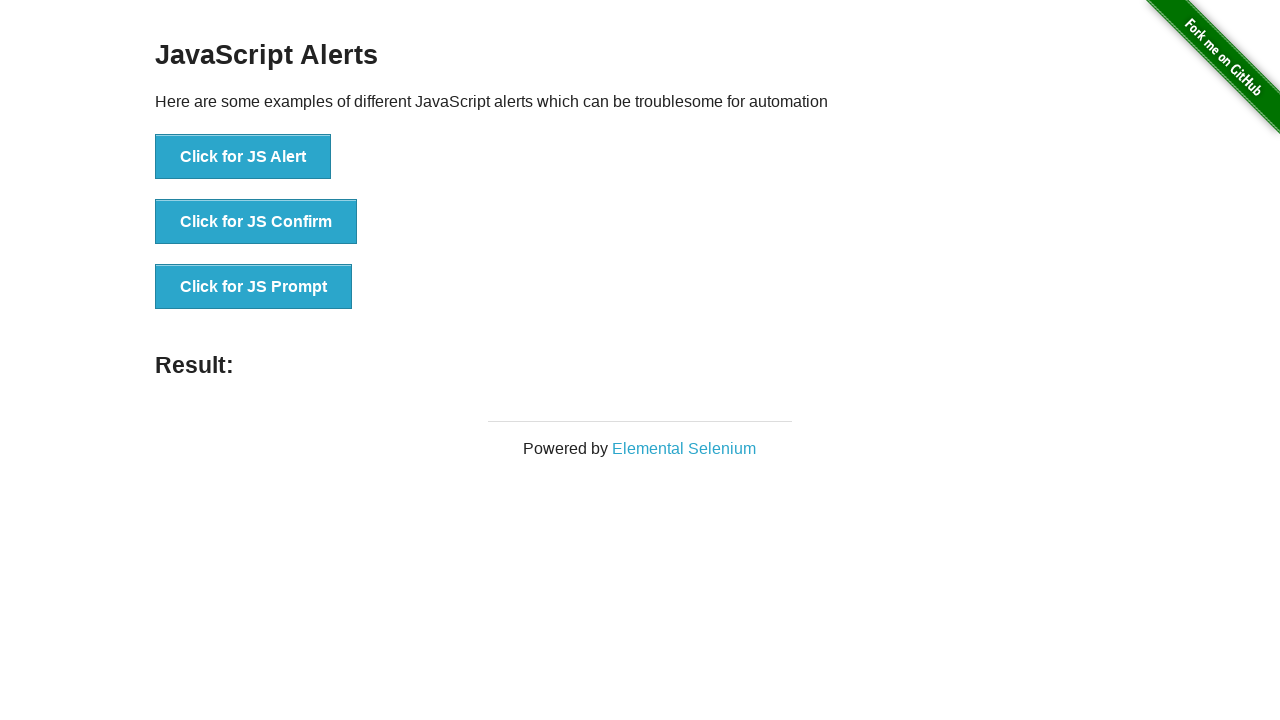

Set up dialog handler to accept prompt with text 'gogu'
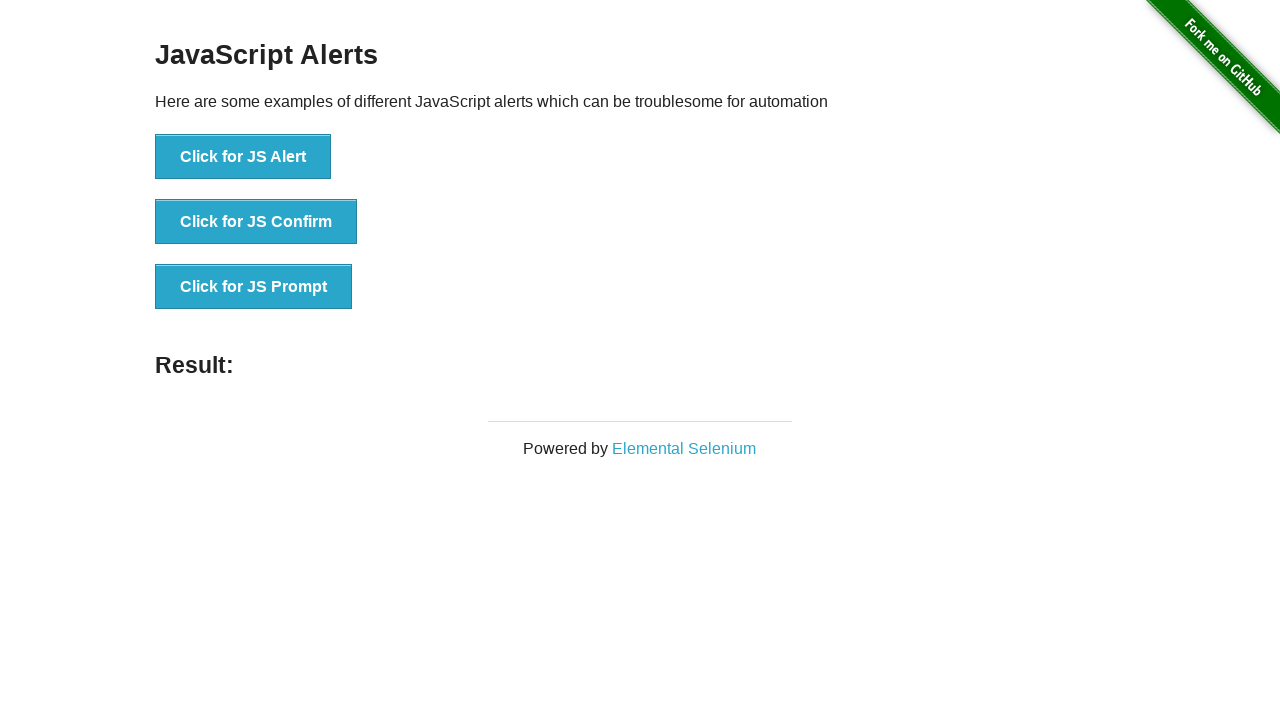

Clicked JavaScript prompt button at (254, 287) on //*[@onclick="jsPrompt()"]
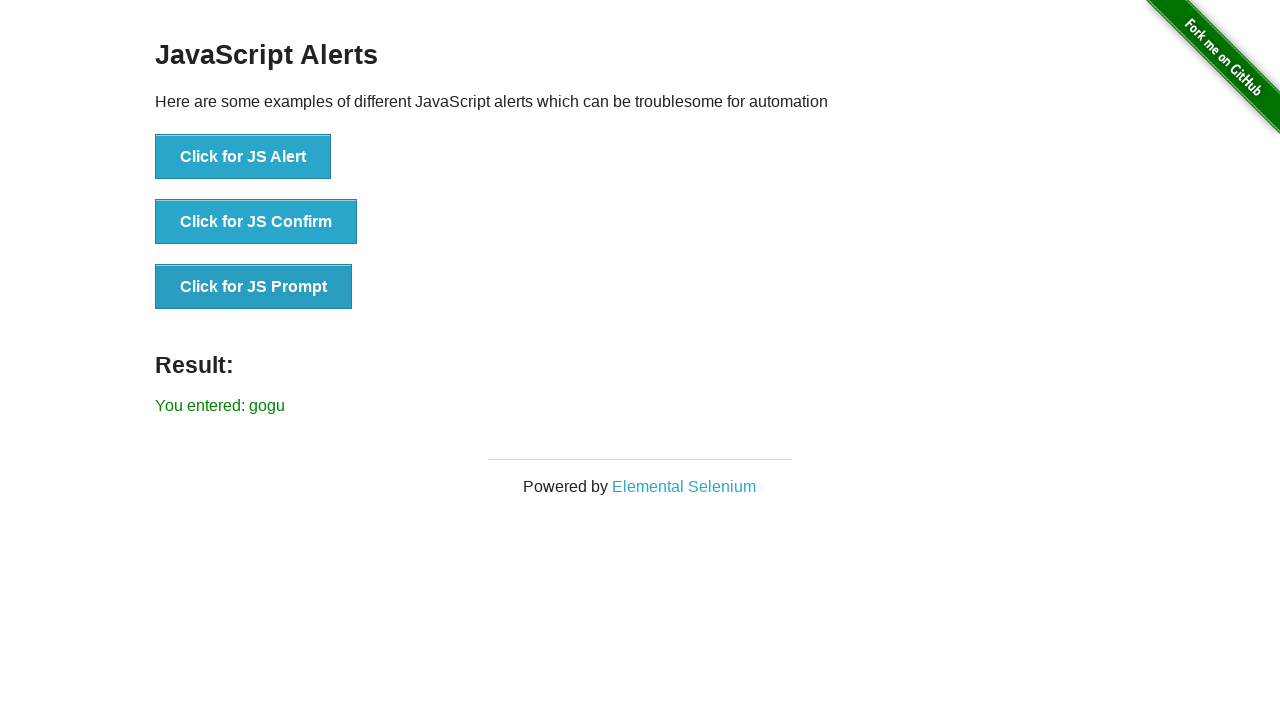

Retrieved result message text
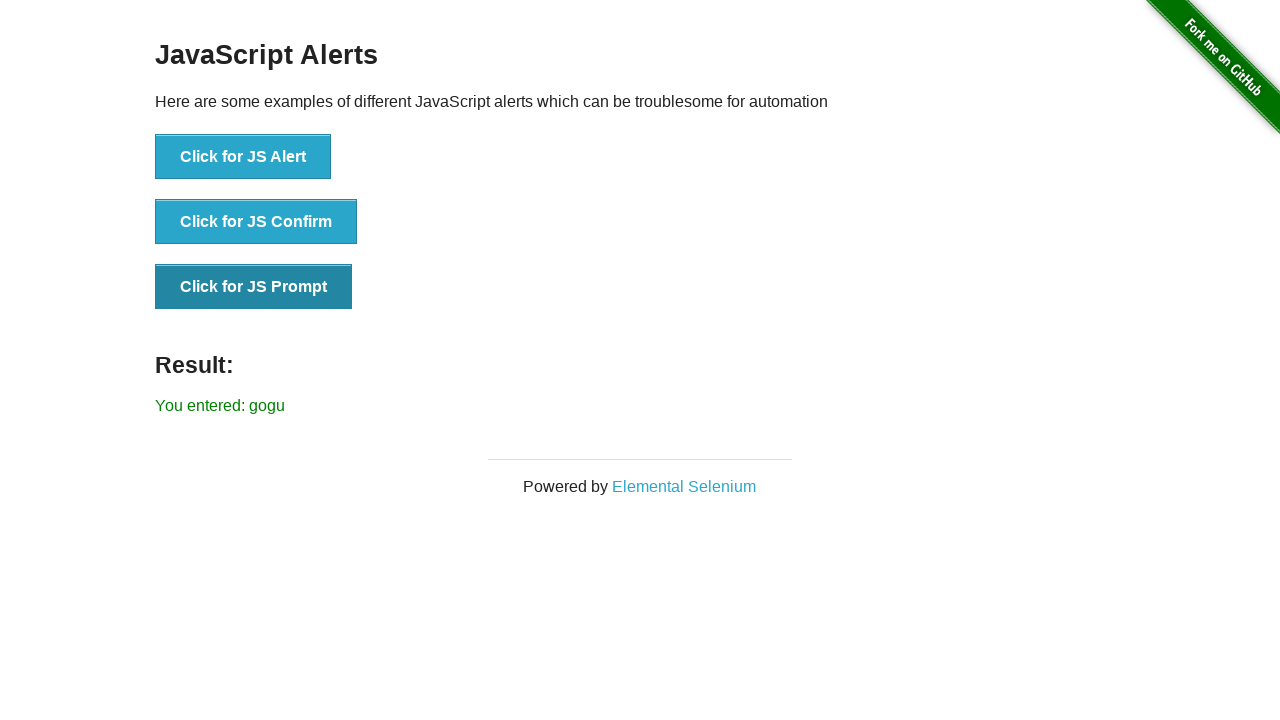

Verified result message displays 'You entered: gogu'
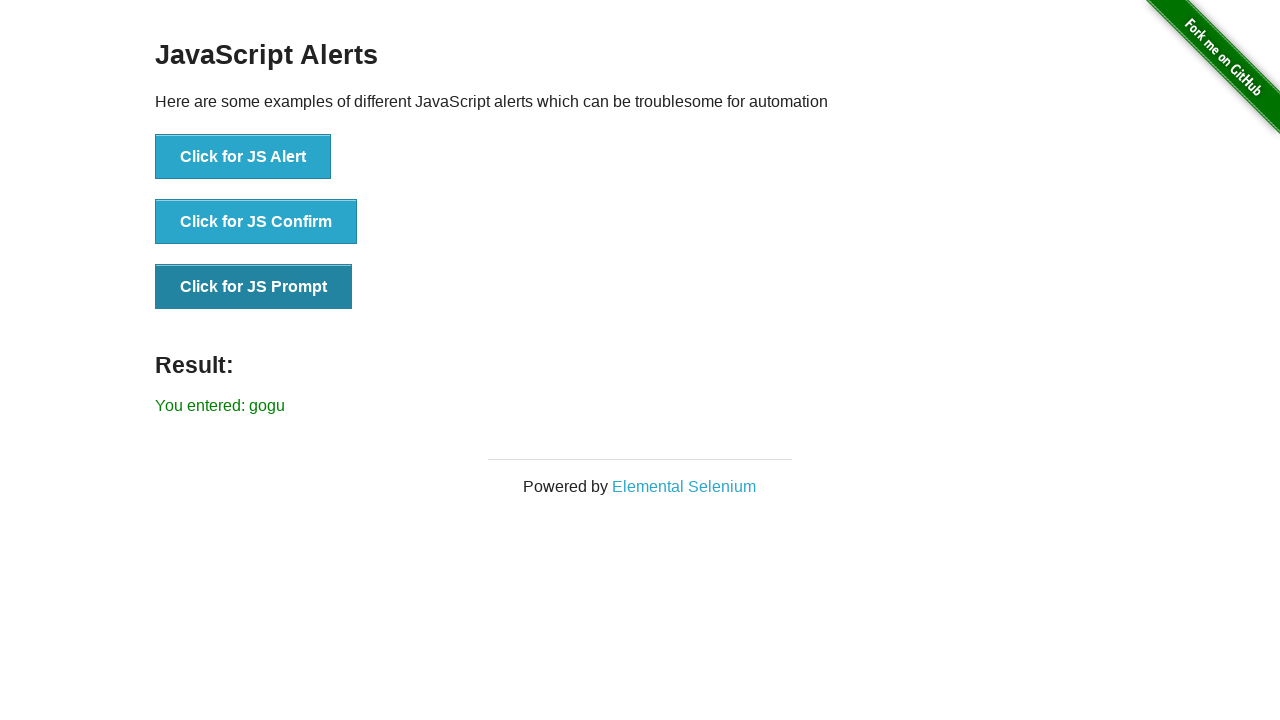

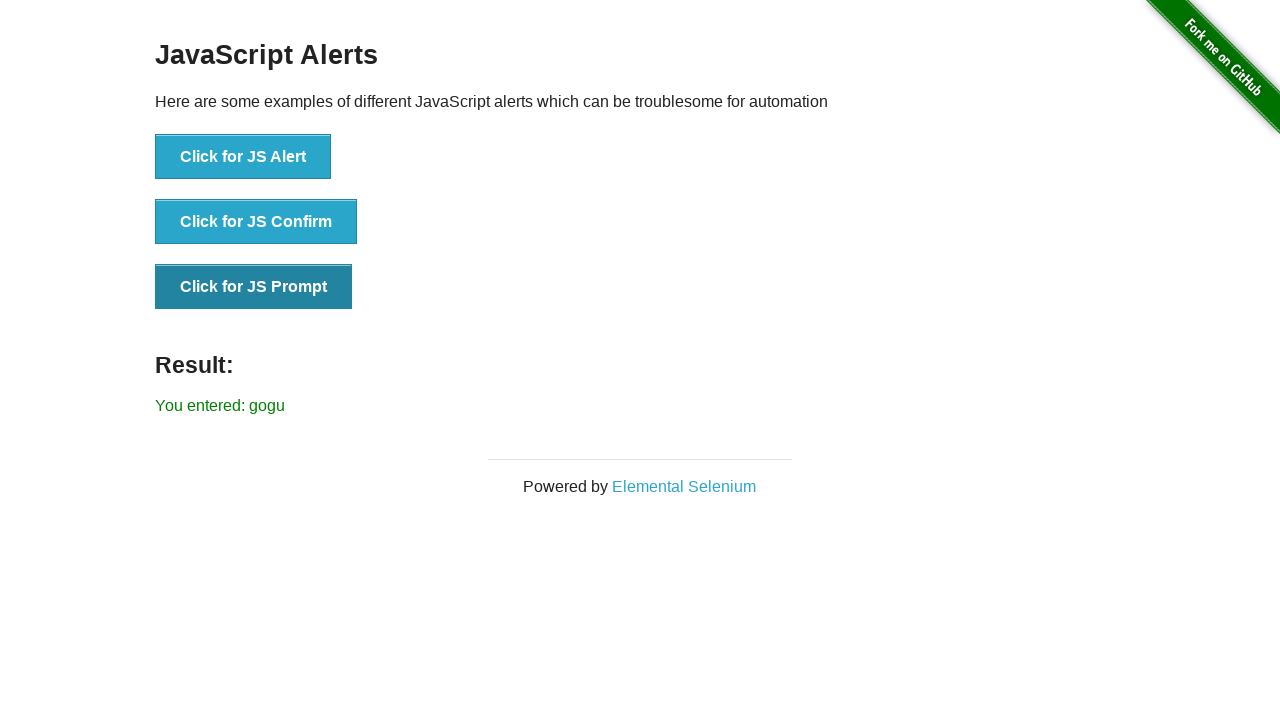